Tests sorting the "Due" column in ascending order by clicking the column header and verifying the values are sorted correctly using CSS pseudo-class selectors.

Starting URL: http://the-internet.herokuapp.com/tables

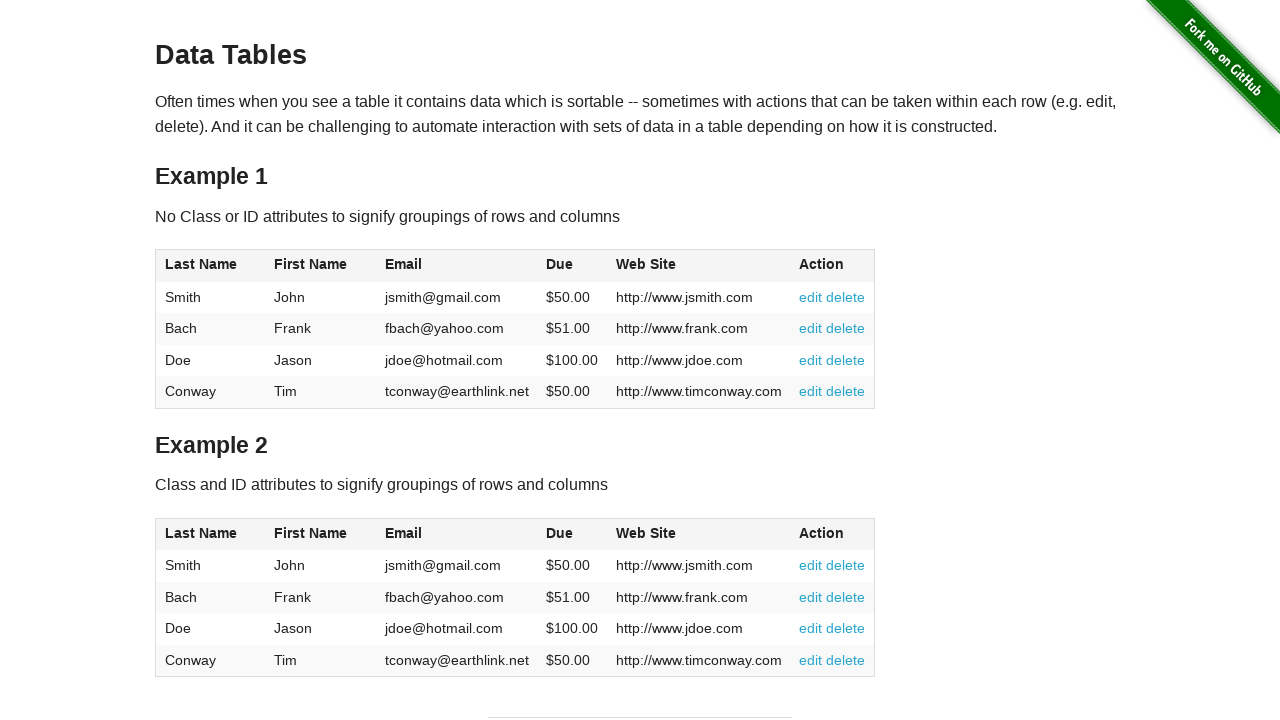

Clicked the Due column header (4th column) to sort ascending at (572, 266) on #table1 thead tr th:nth-of-type(4)
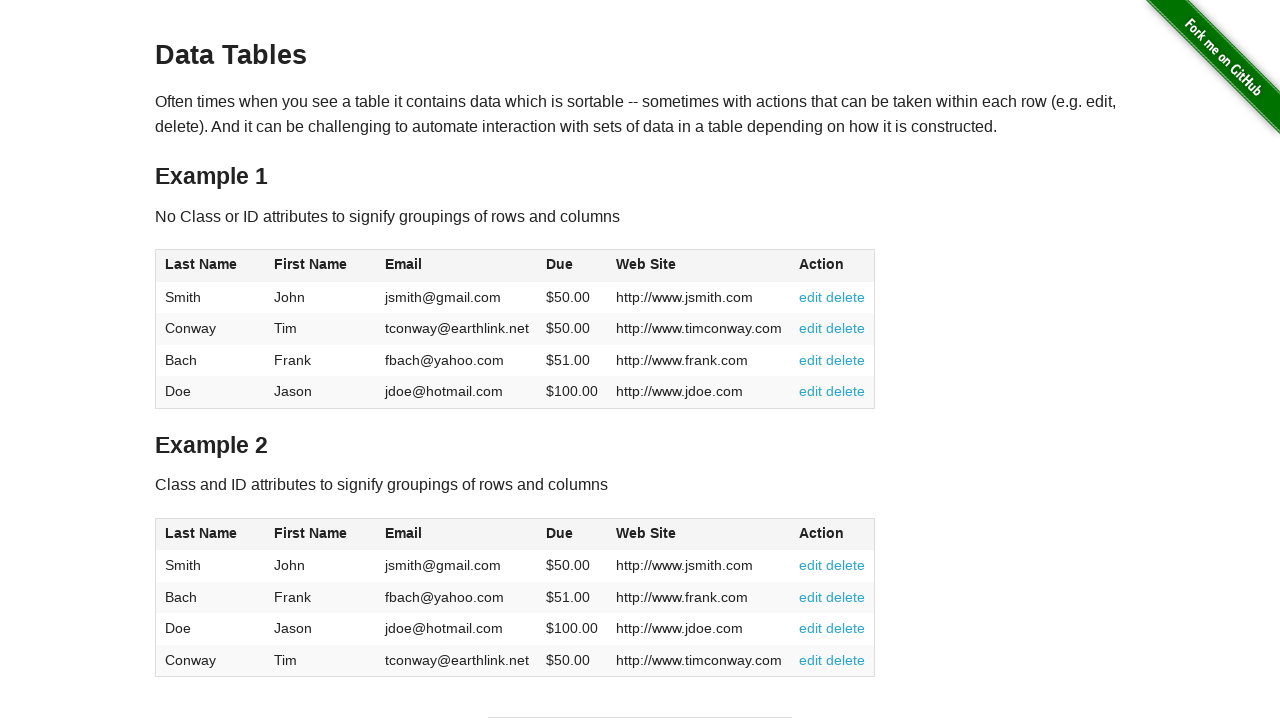

Table sorted and Due column cells are now visible
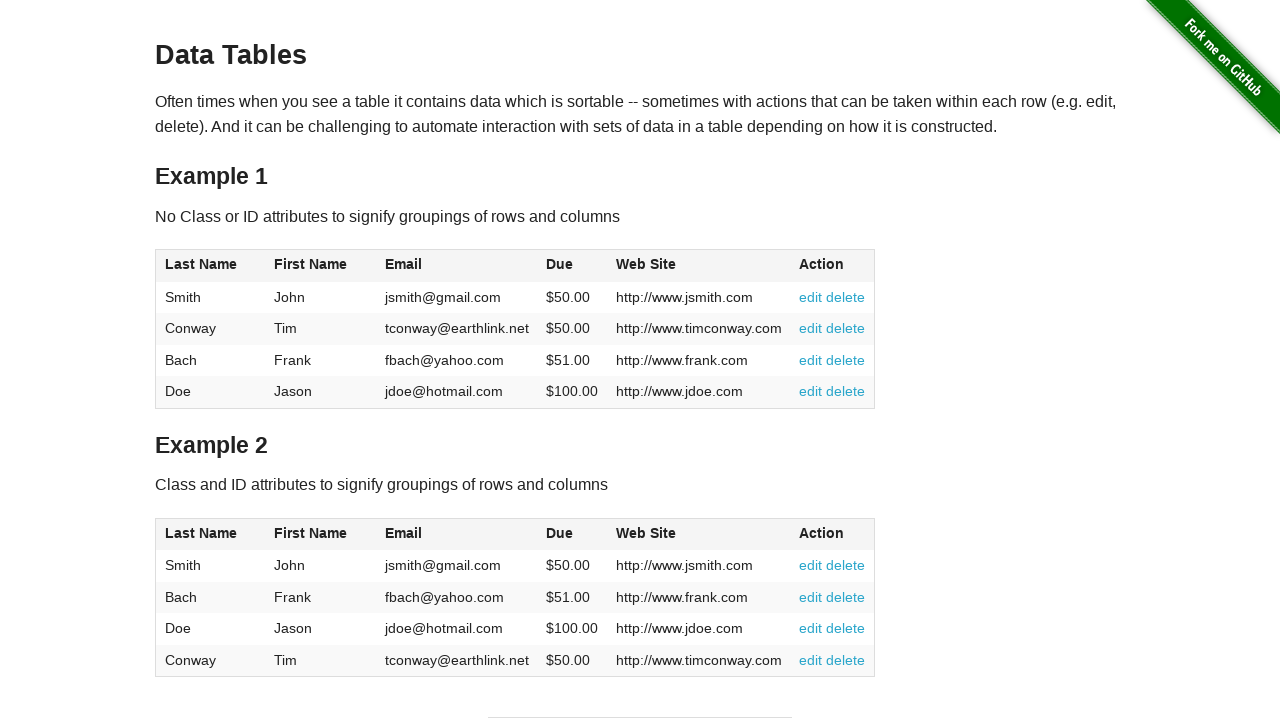

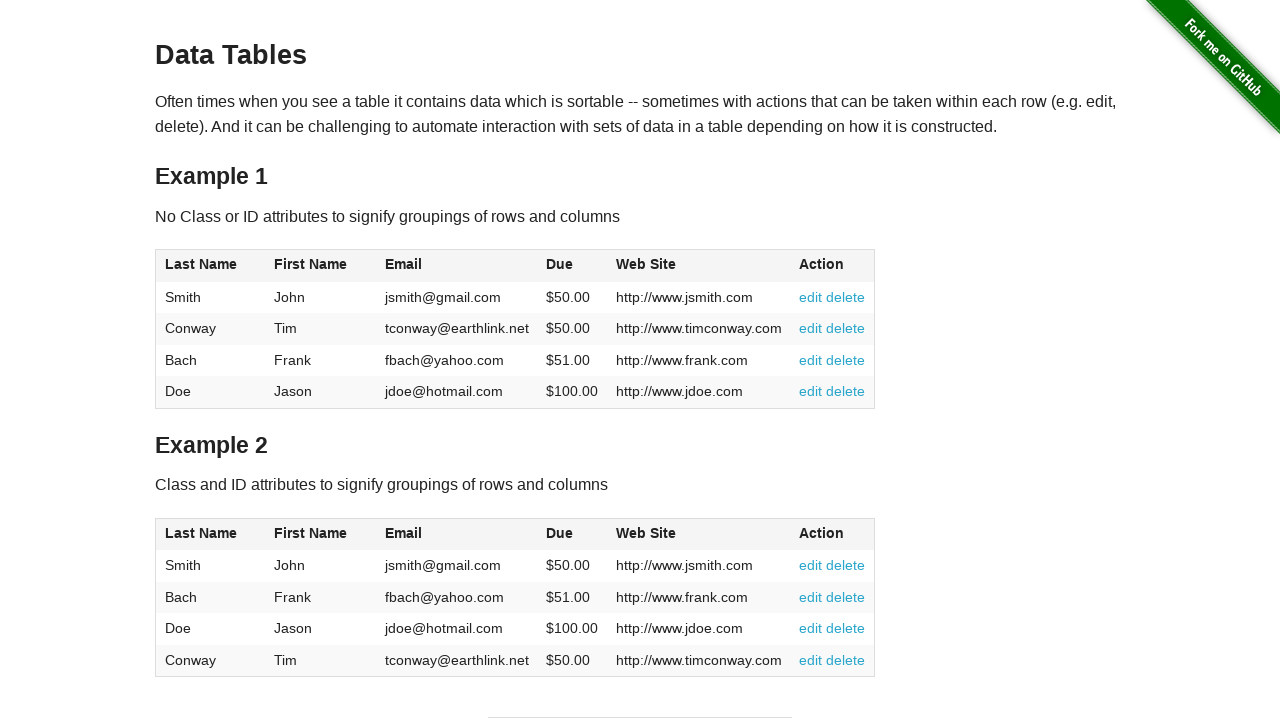